Tests that added elements have the correct class name attribute

Starting URL: https://the-internet.herokuapp.com/add_remove_elements/

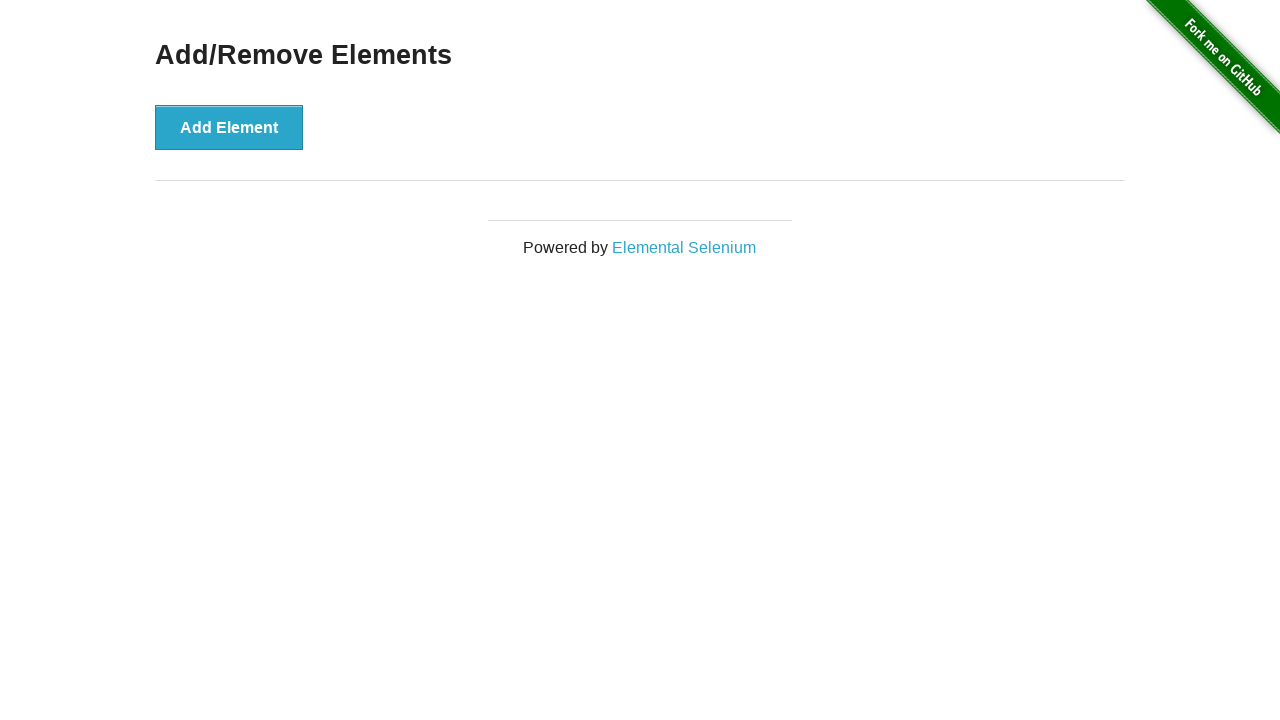

Clicked Add Element button at (229, 127) on button[onclick='addElement()']
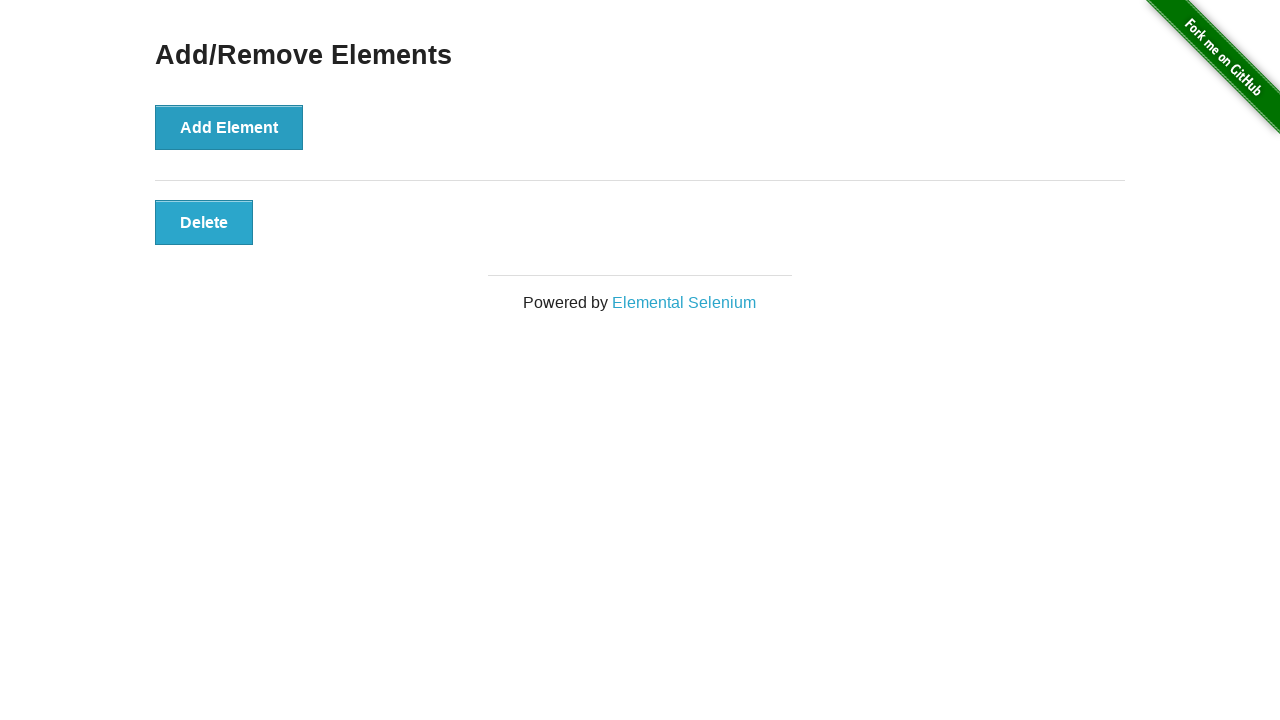

Added element with class 'added-manually' appeared
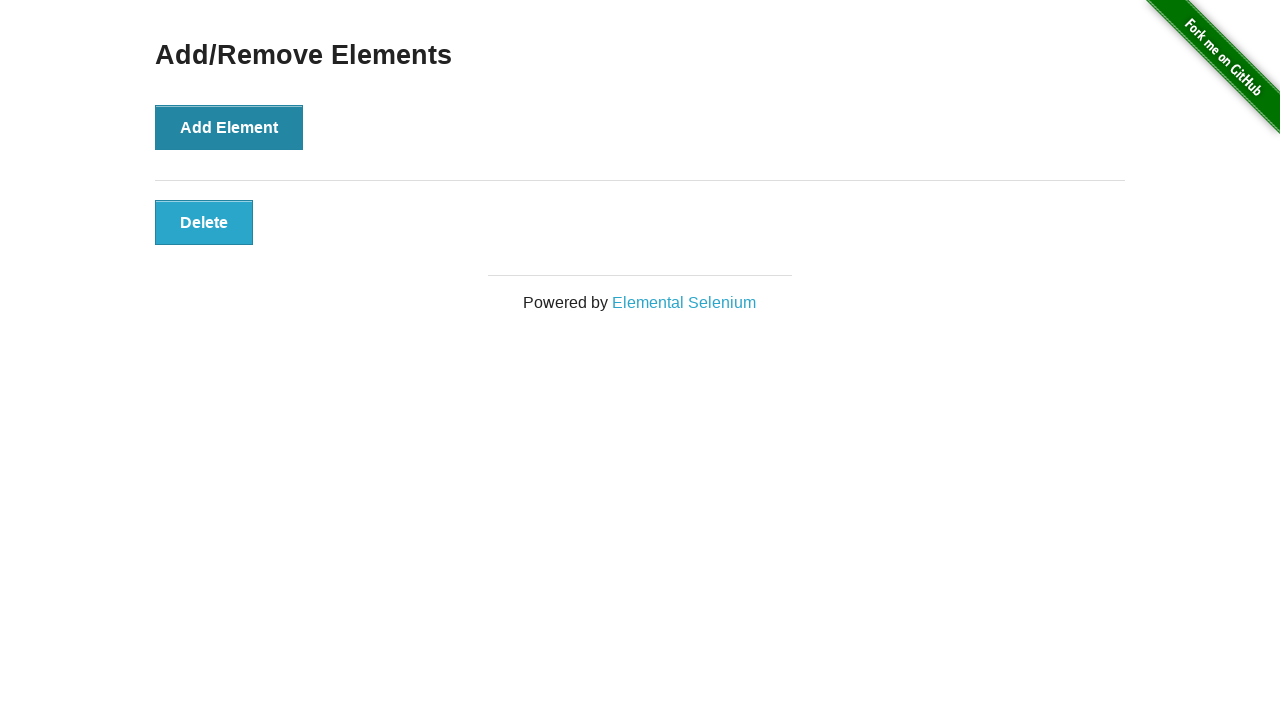

Located the newly added element
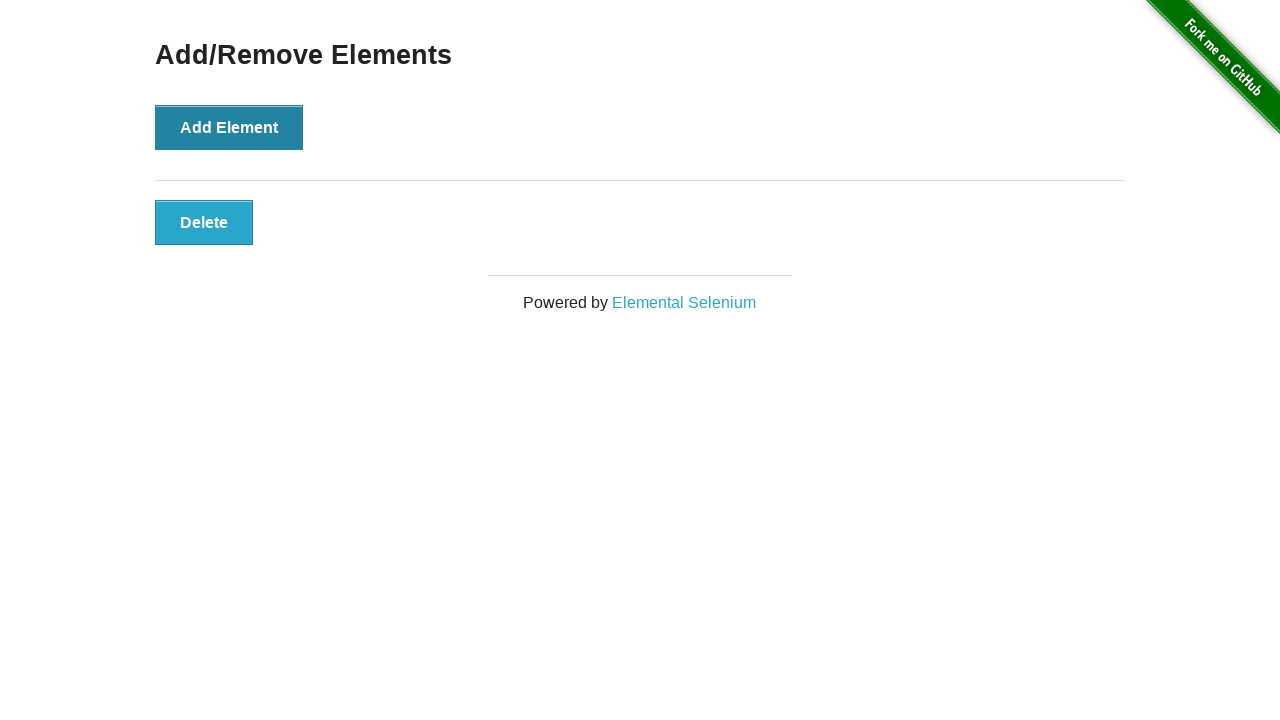

Retrieved class attribute from added element
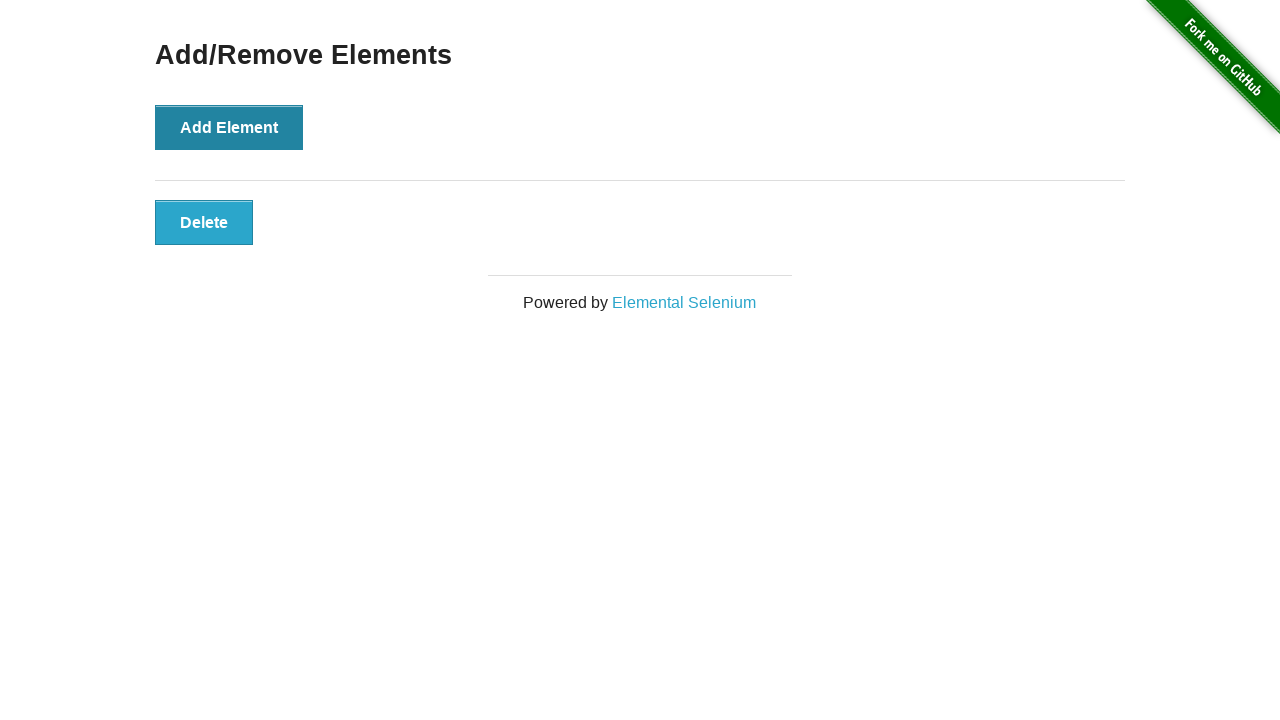

Verified that class attribute contains 'added-manually'
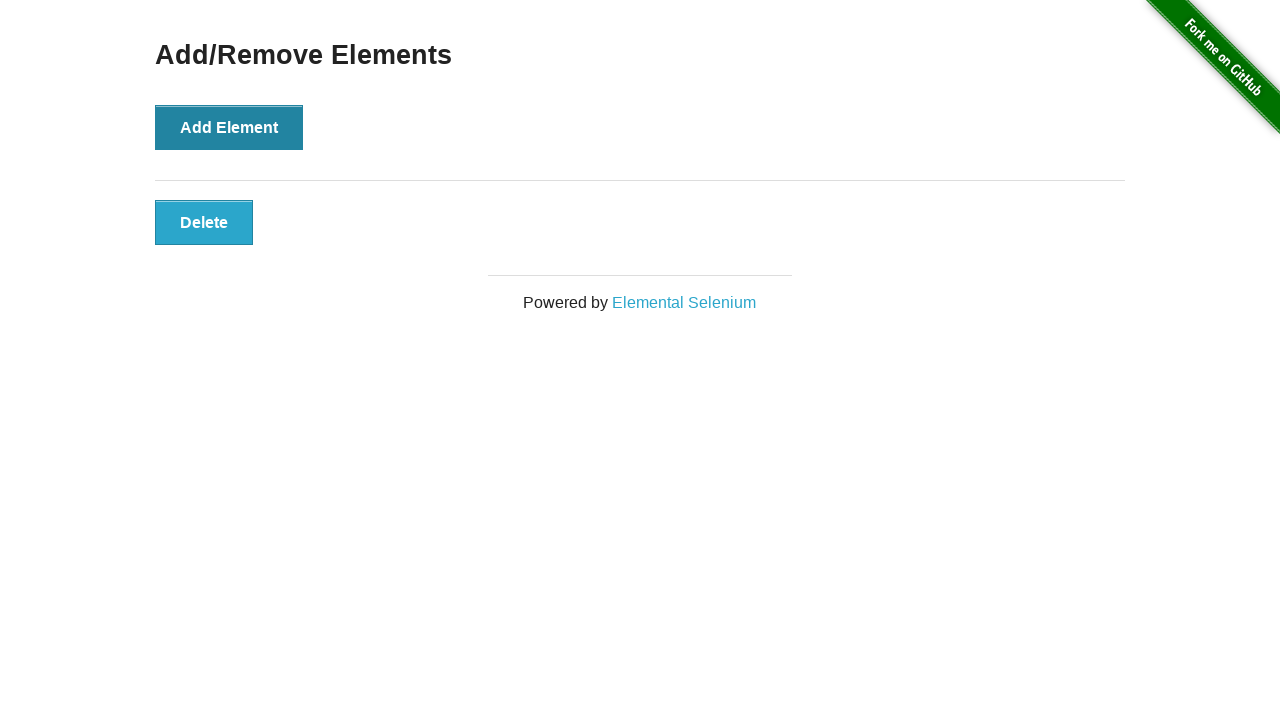

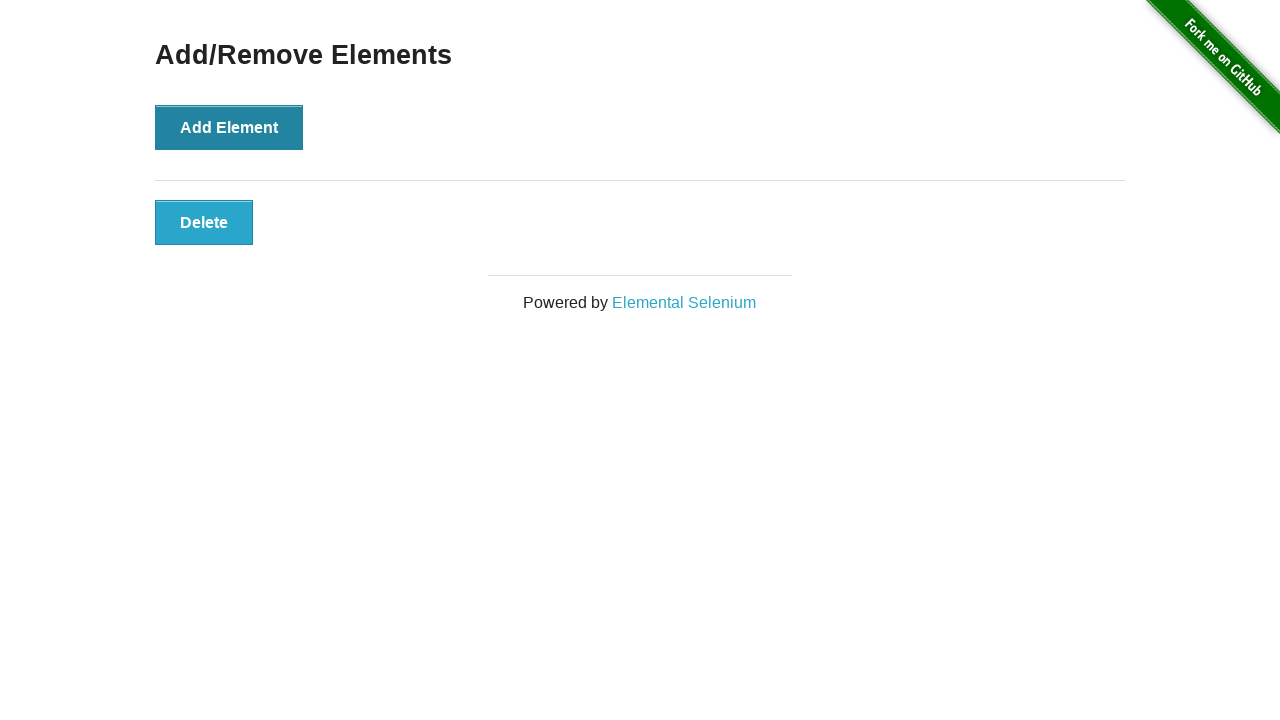